Counts links on the page, in the footer, and in the first footer column, then opens each link in the first column in a new tab

Starting URL: https://rahulshettyacademy.com/AutomationPractice/

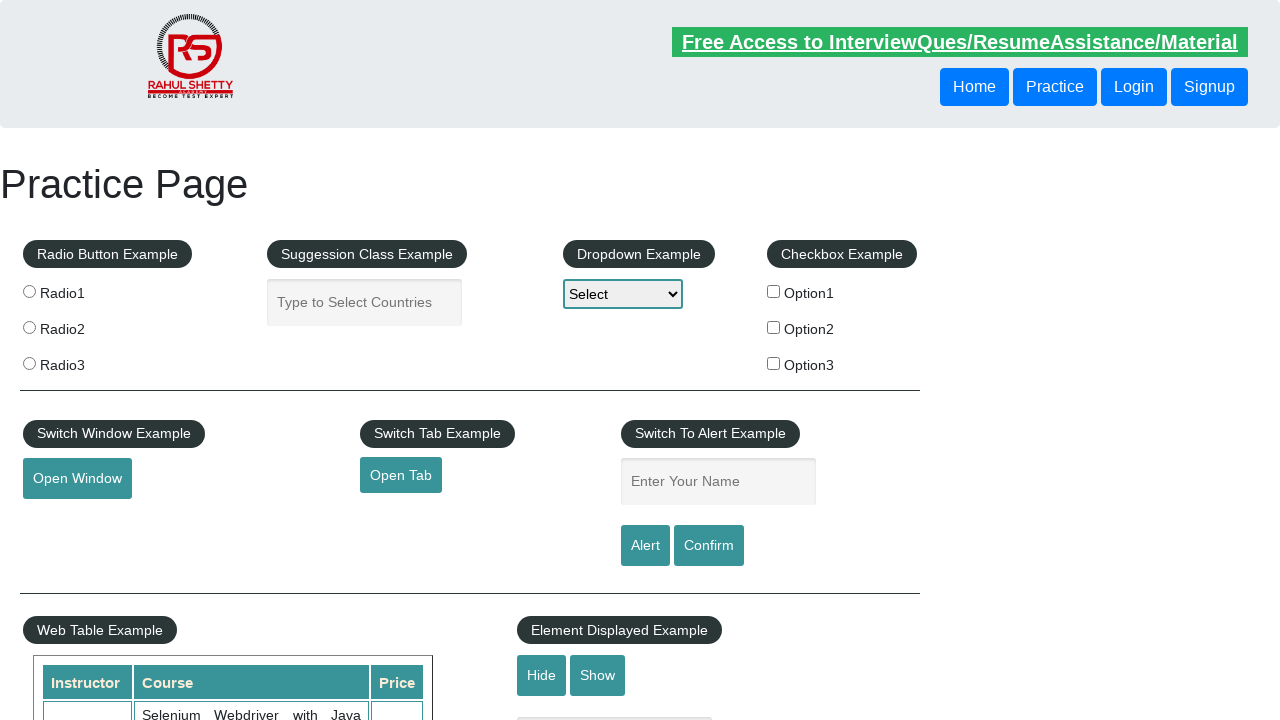

Counted all links on page
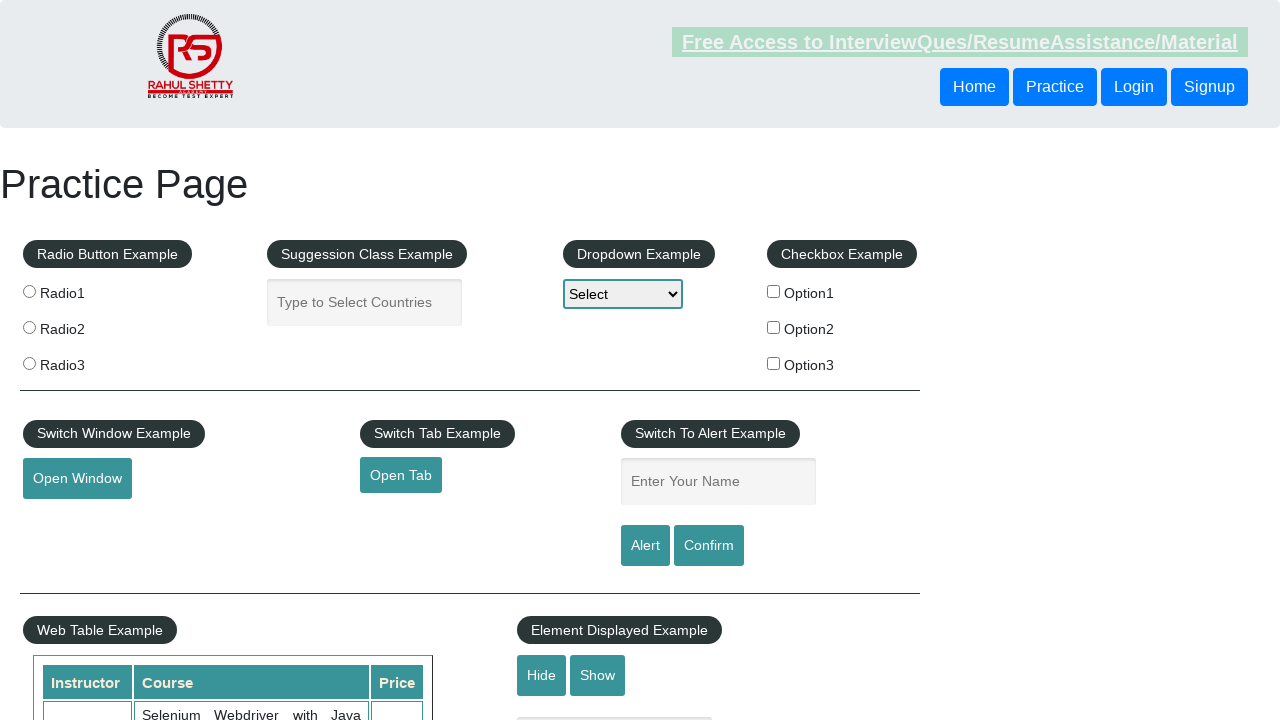

Located footer section
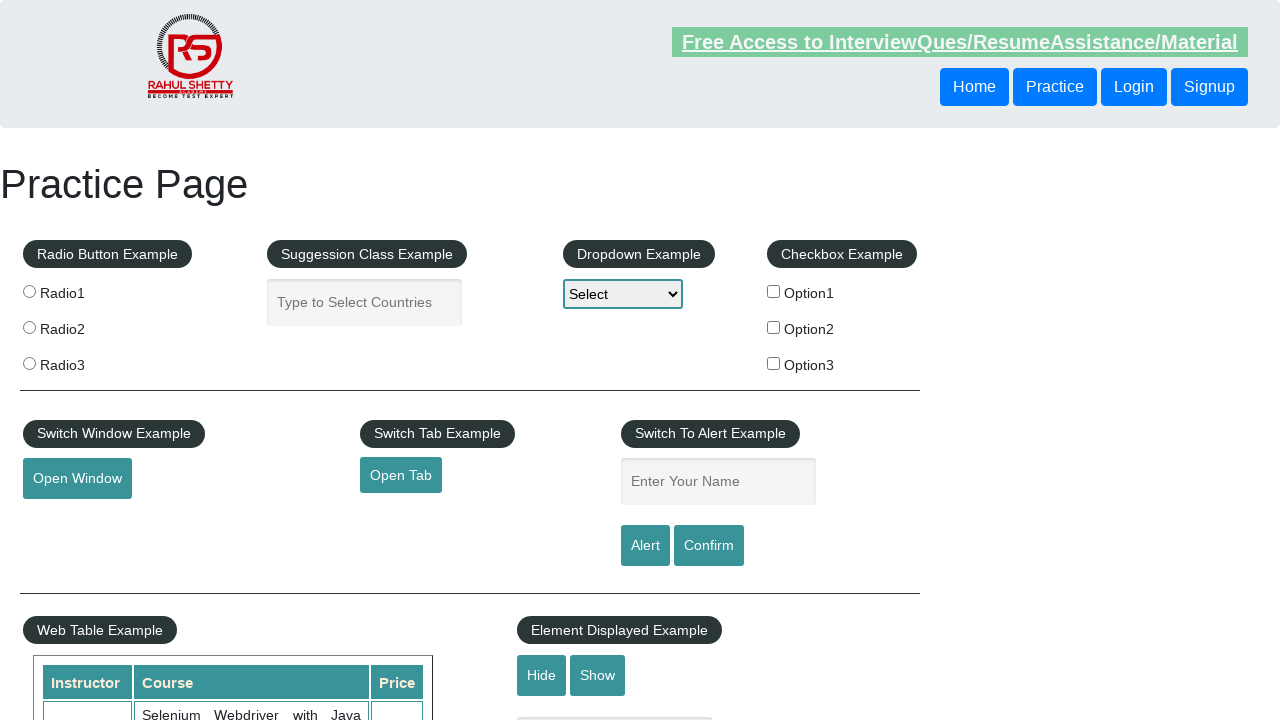

Counted links in footer: 20
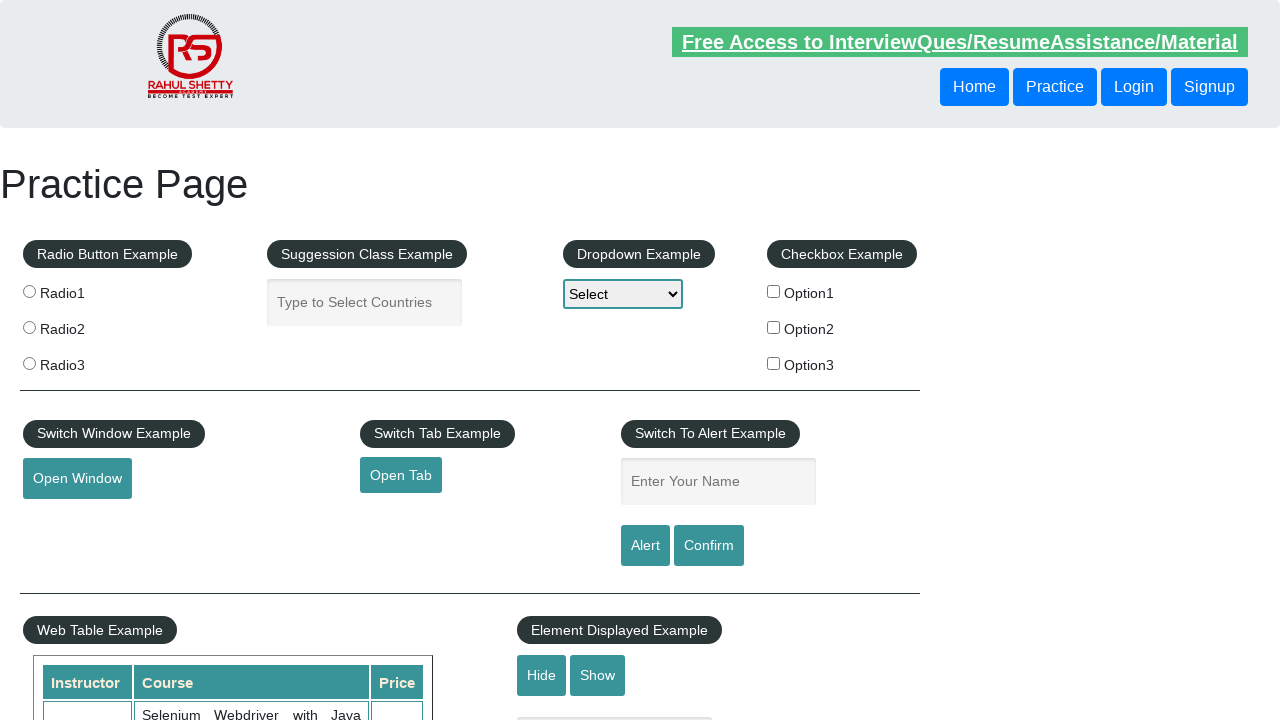

Located first column of footer
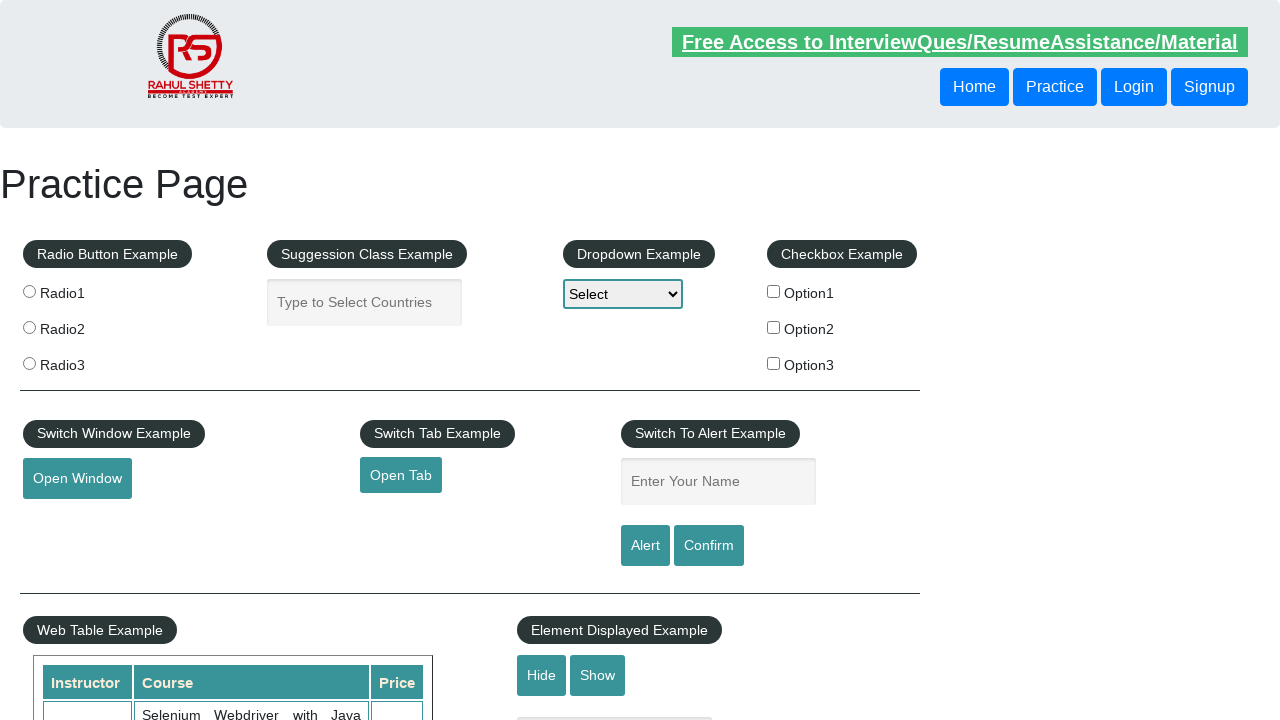

Counted links in first column: 5
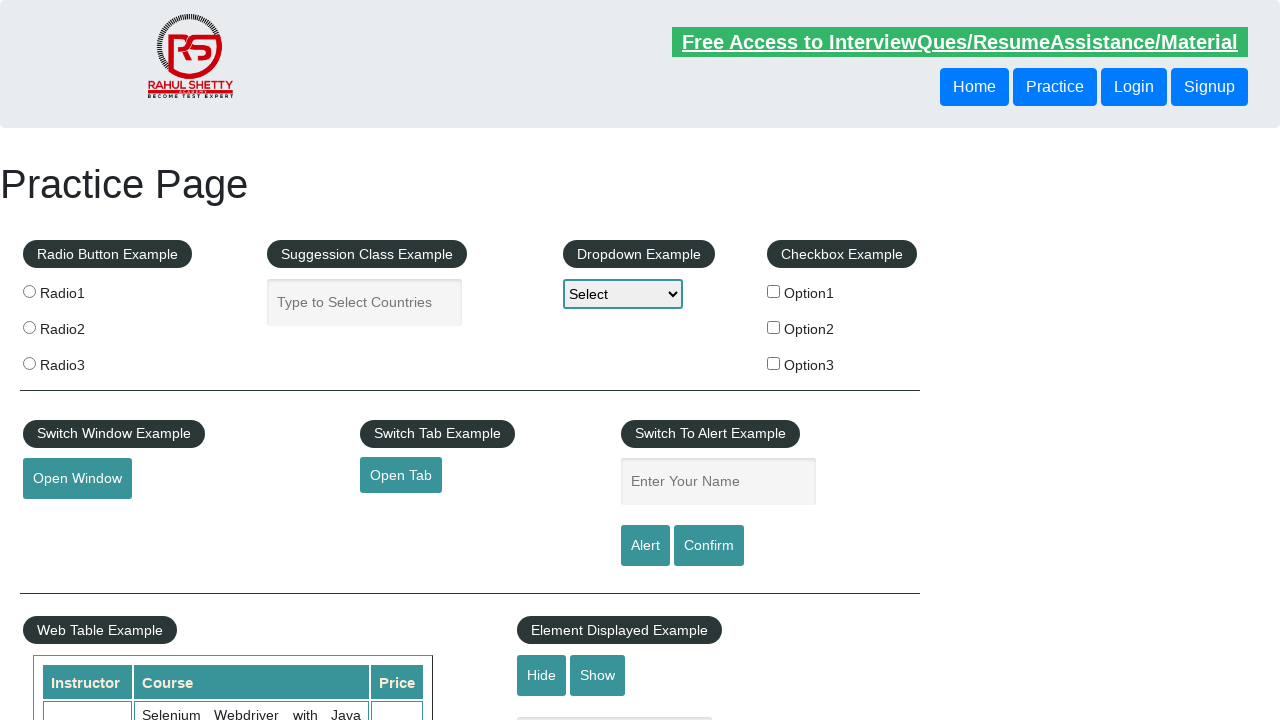

Opened link 1 in new tab using Ctrl+Click at (68, 520) on div#gf-BIG >> xpath=//table/tbody/tr/td[1]/ul >> a >> nth=1
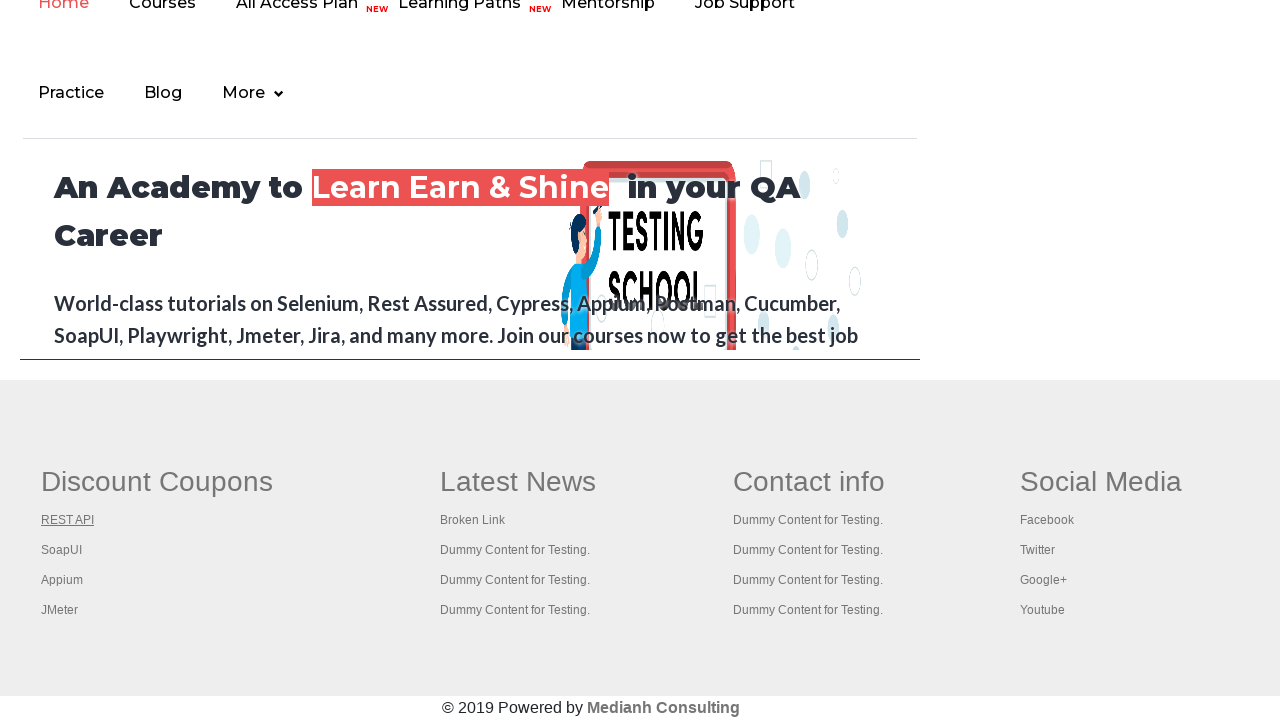

Waited 1000ms after opening link 1
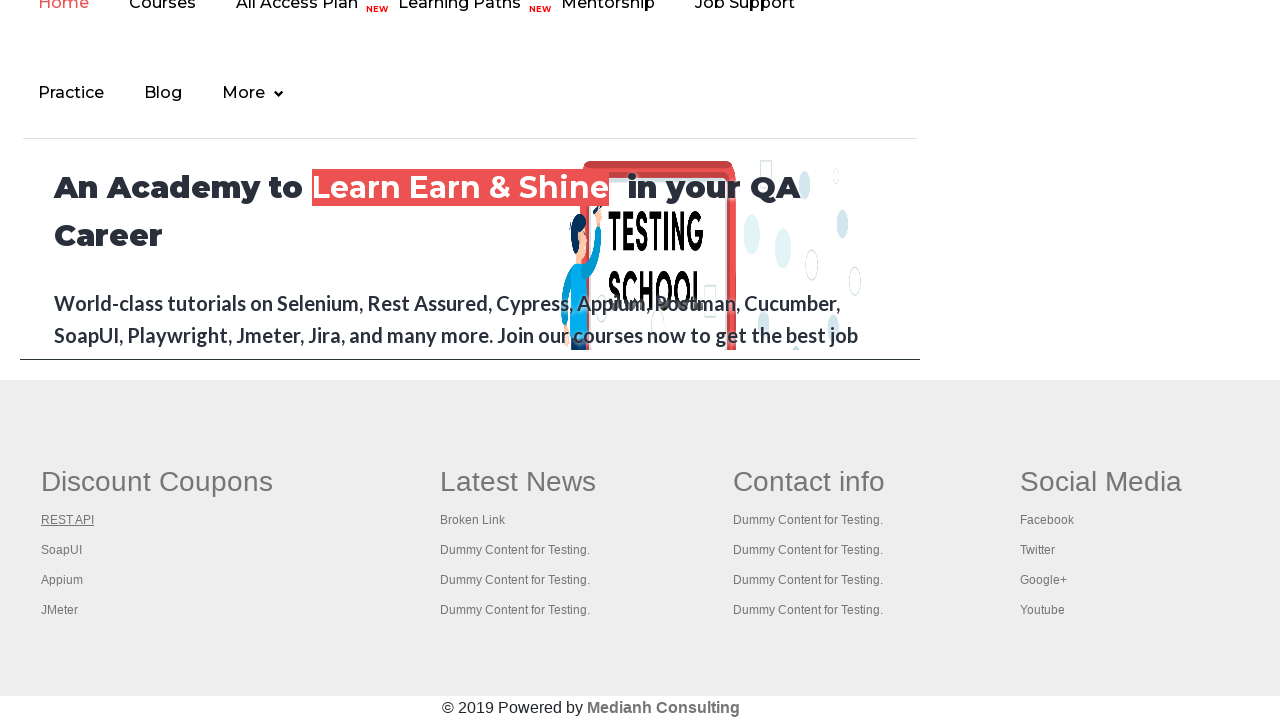

Opened link 2 in new tab using Ctrl+Click at (62, 550) on div#gf-BIG >> xpath=//table/tbody/tr/td[1]/ul >> a >> nth=2
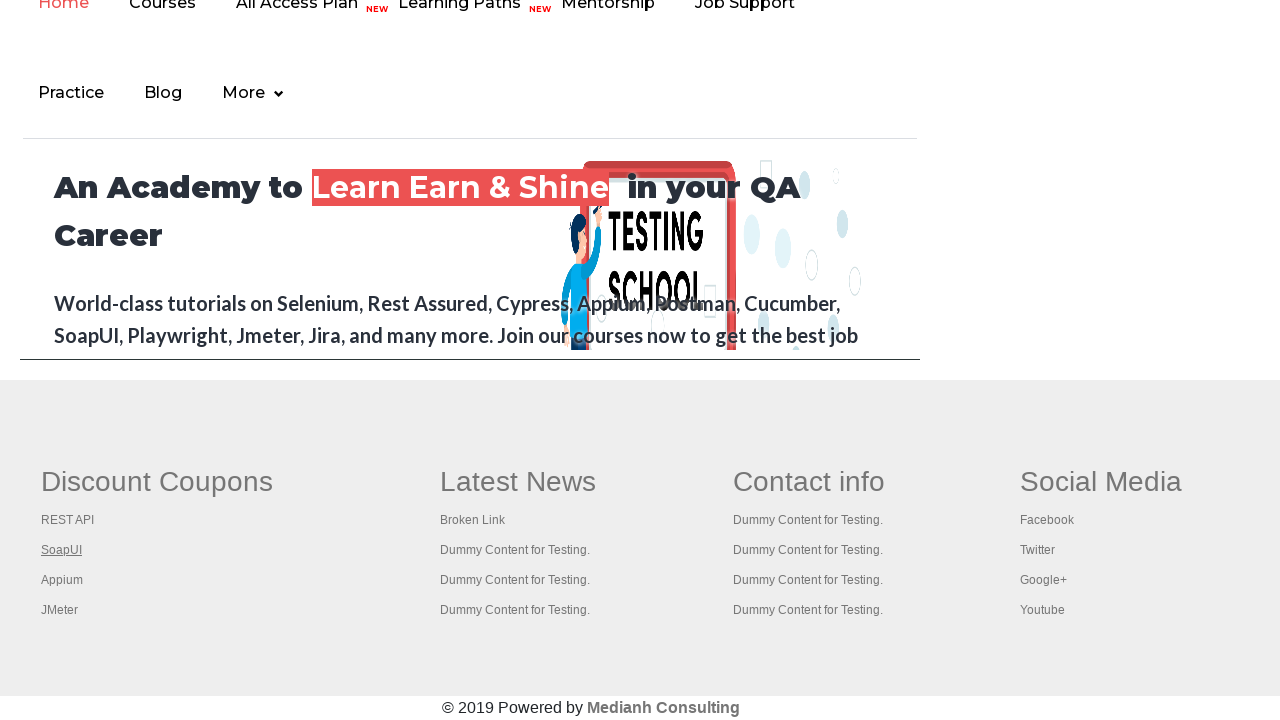

Waited 1000ms after opening link 2
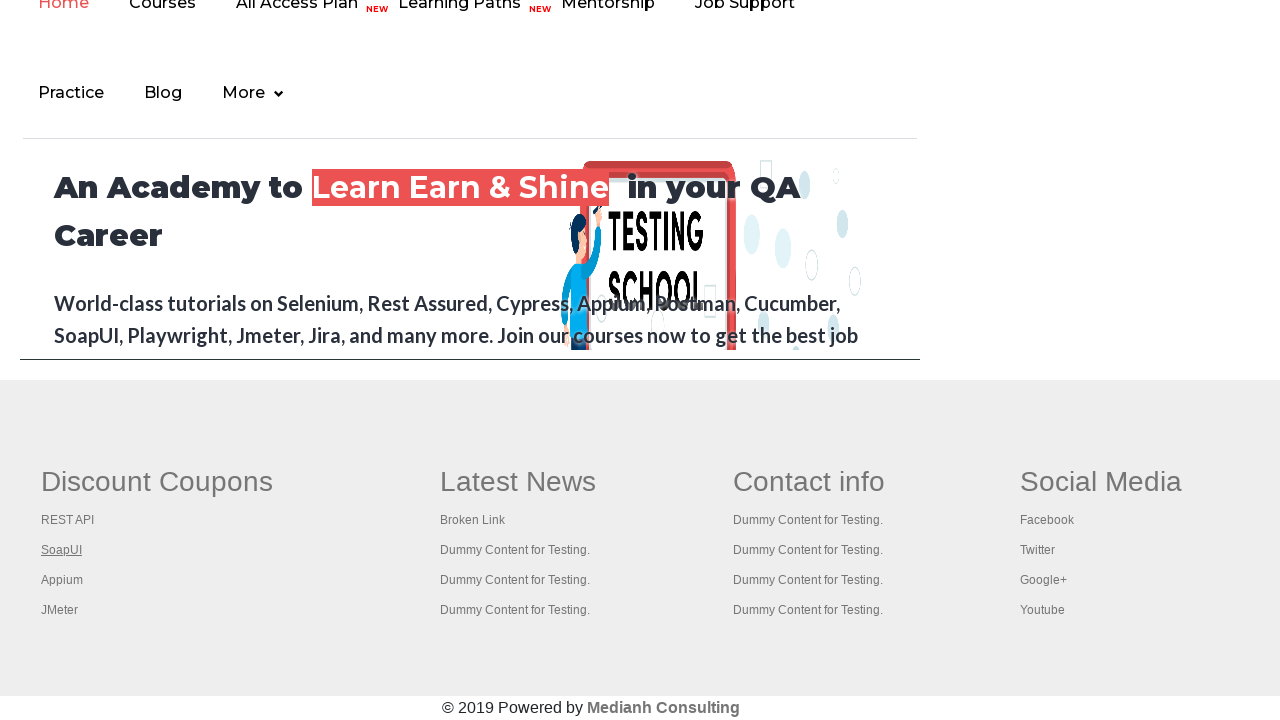

Opened link 3 in new tab using Ctrl+Click at (62, 580) on div#gf-BIG >> xpath=//table/tbody/tr/td[1]/ul >> a >> nth=3
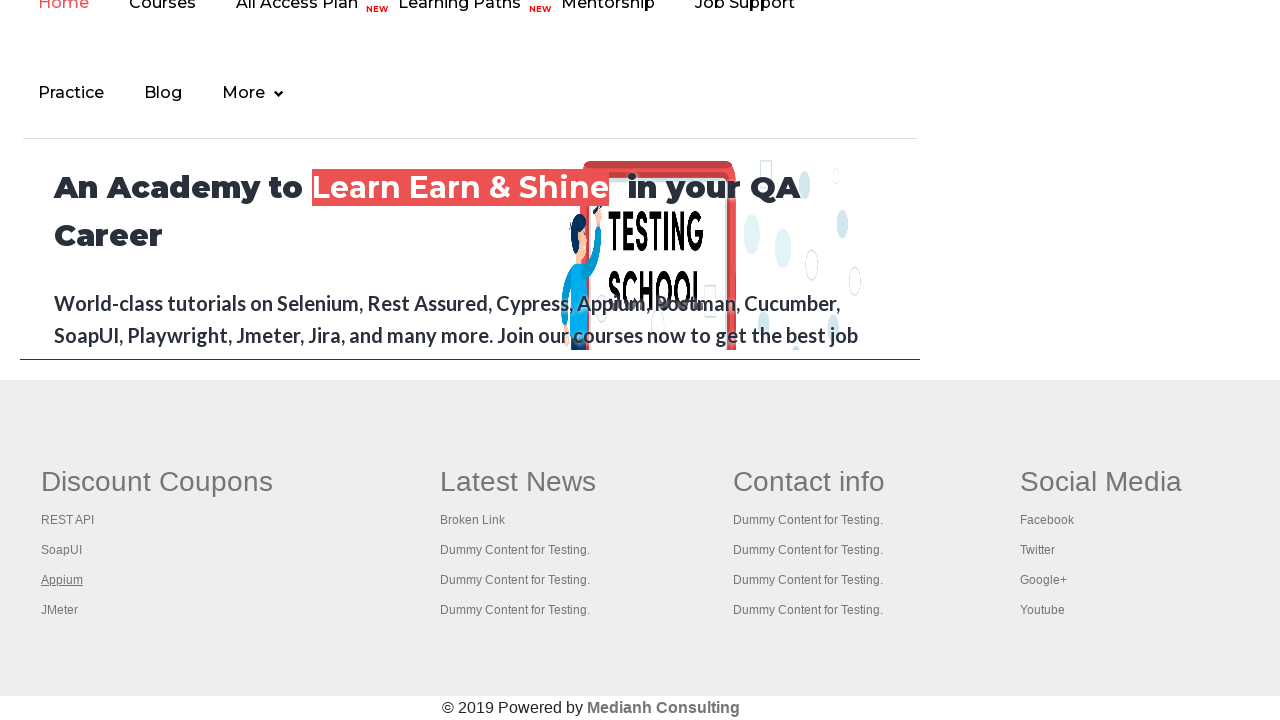

Waited 1000ms after opening link 3
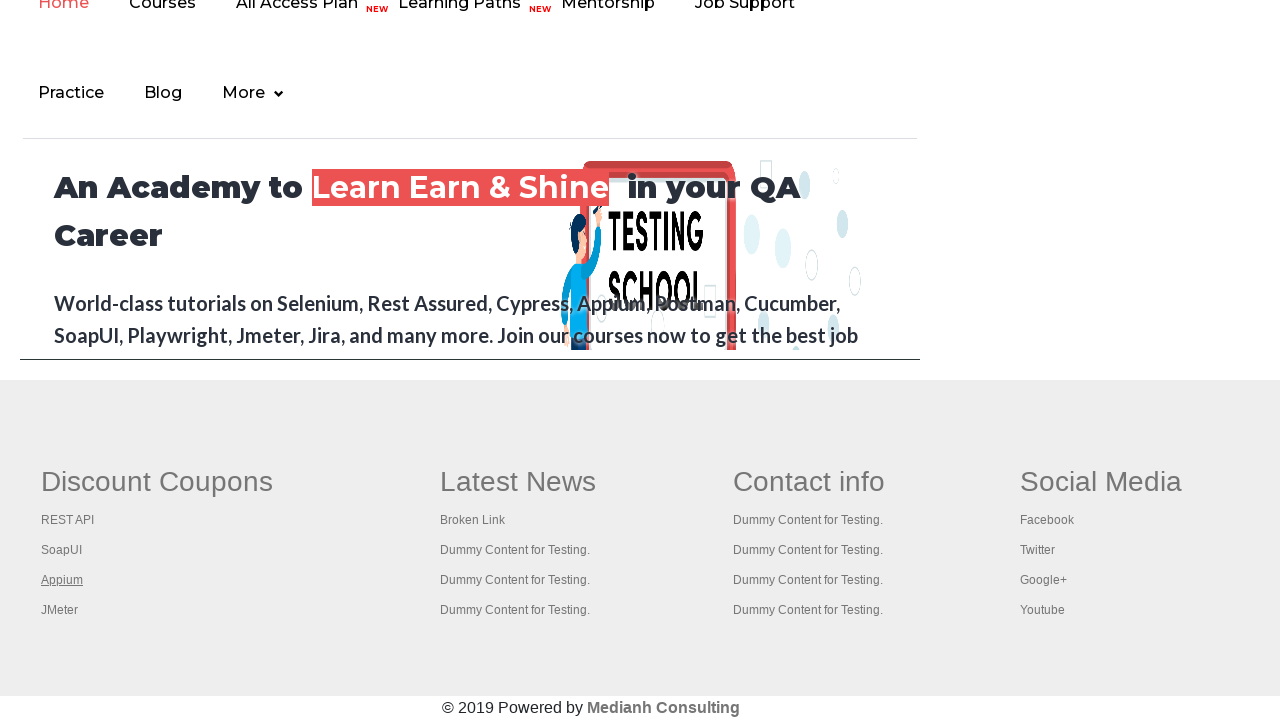

Opened link 4 in new tab using Ctrl+Click at (60, 610) on div#gf-BIG >> xpath=//table/tbody/tr/td[1]/ul >> a >> nth=4
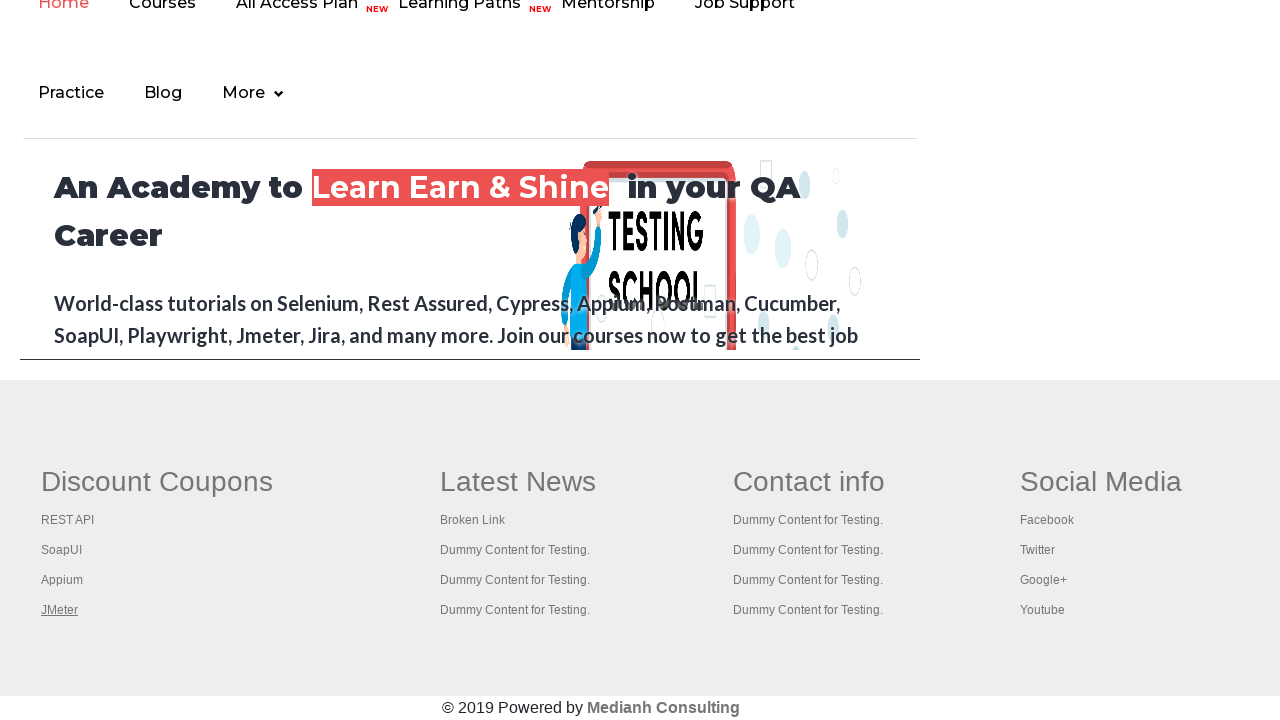

Waited 1000ms after opening link 4
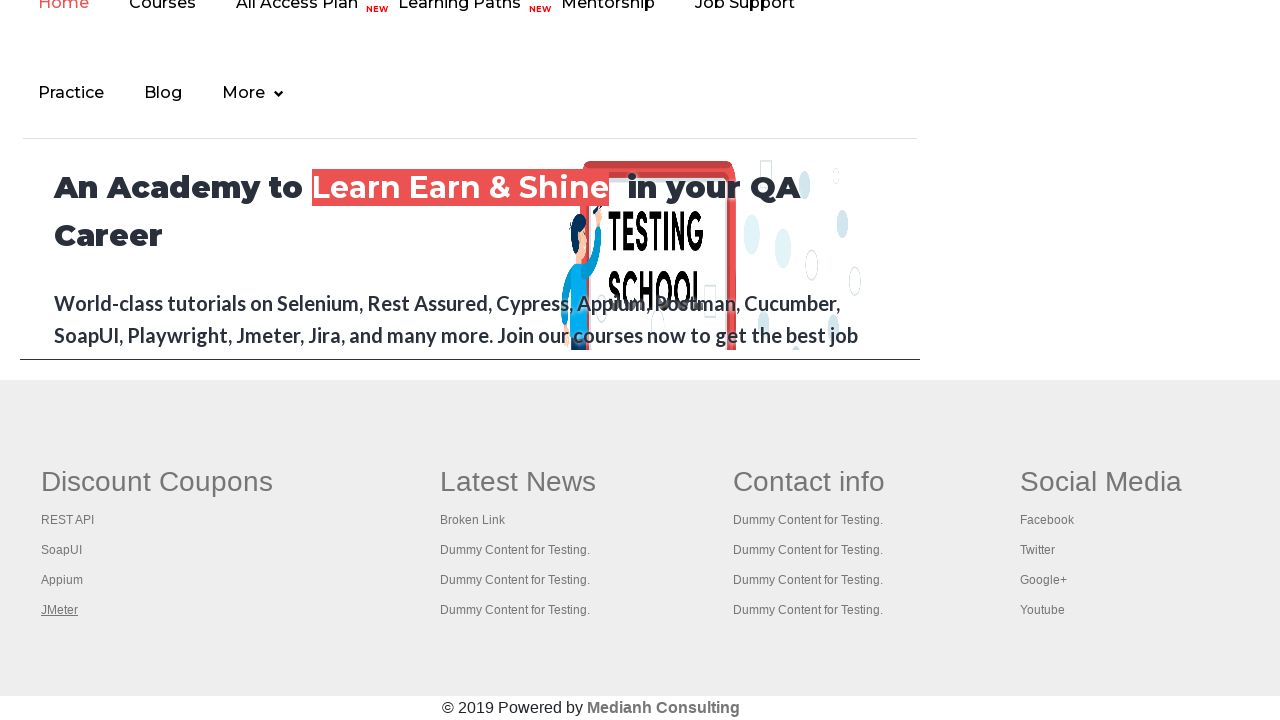

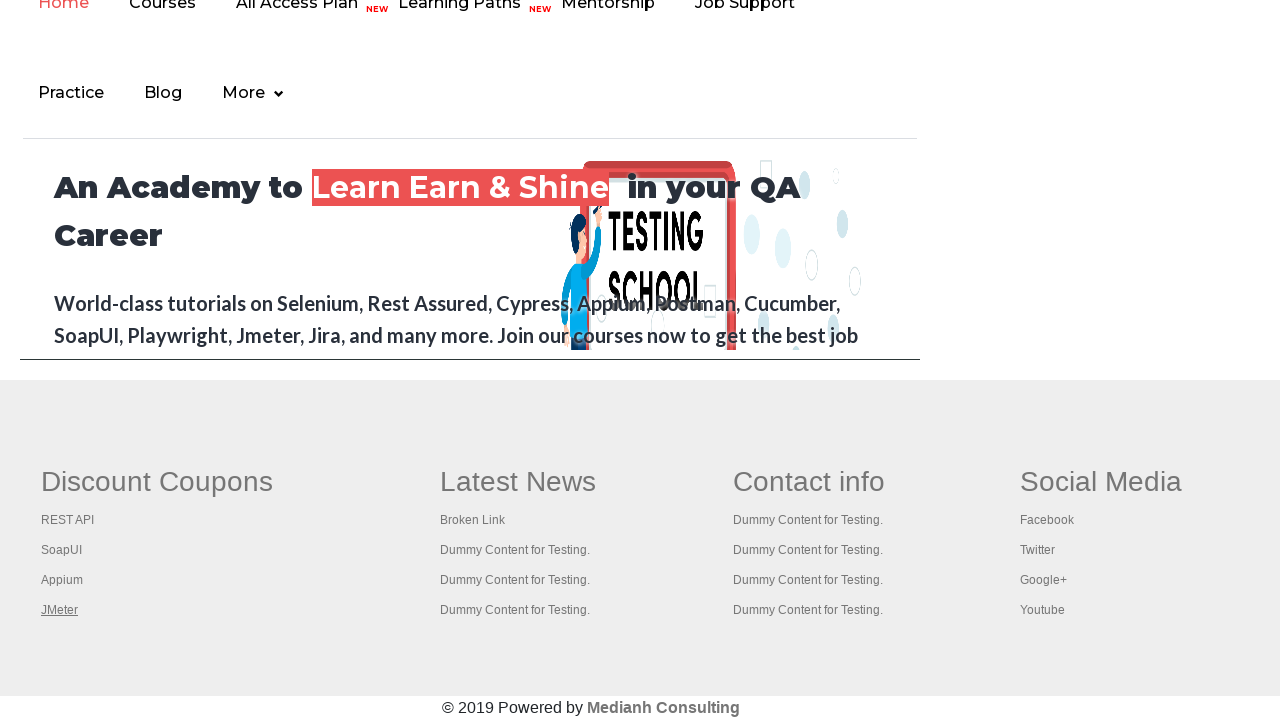